Tests file download functionality by clicking on a download link and verifying the file downloads

Starting URL: https://the-internet.herokuapp.com/download

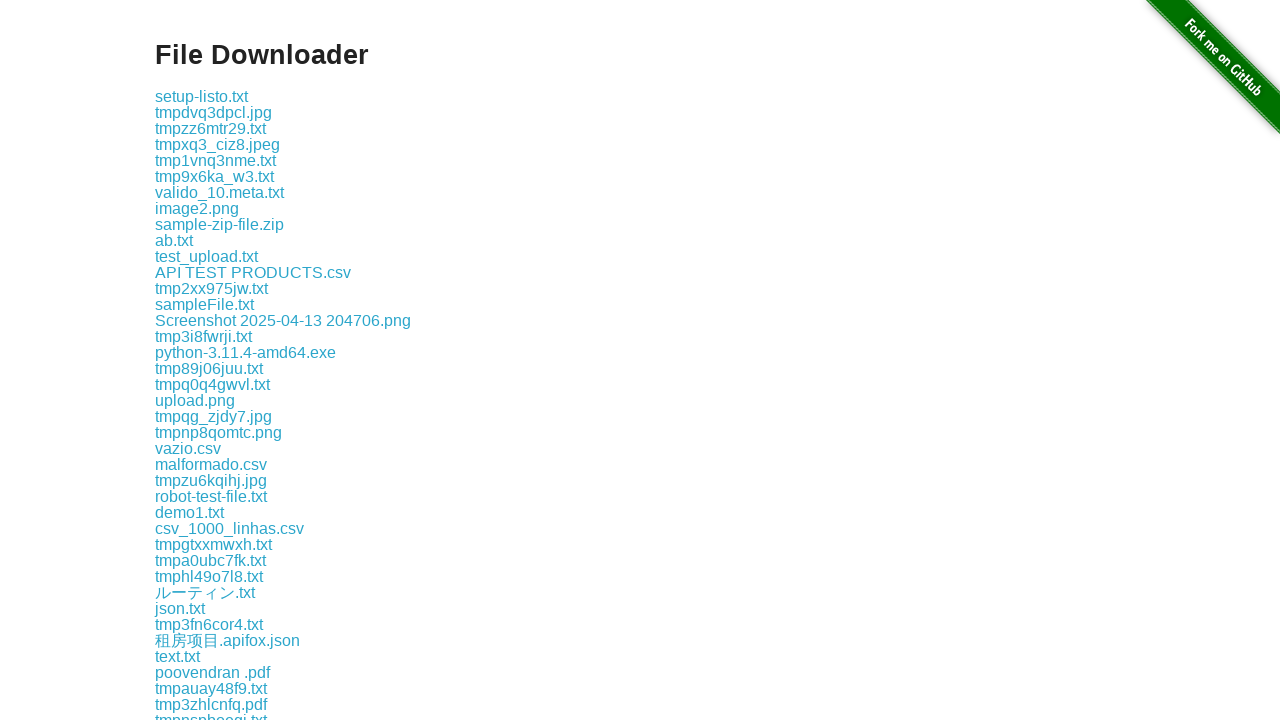

Navigated to download page
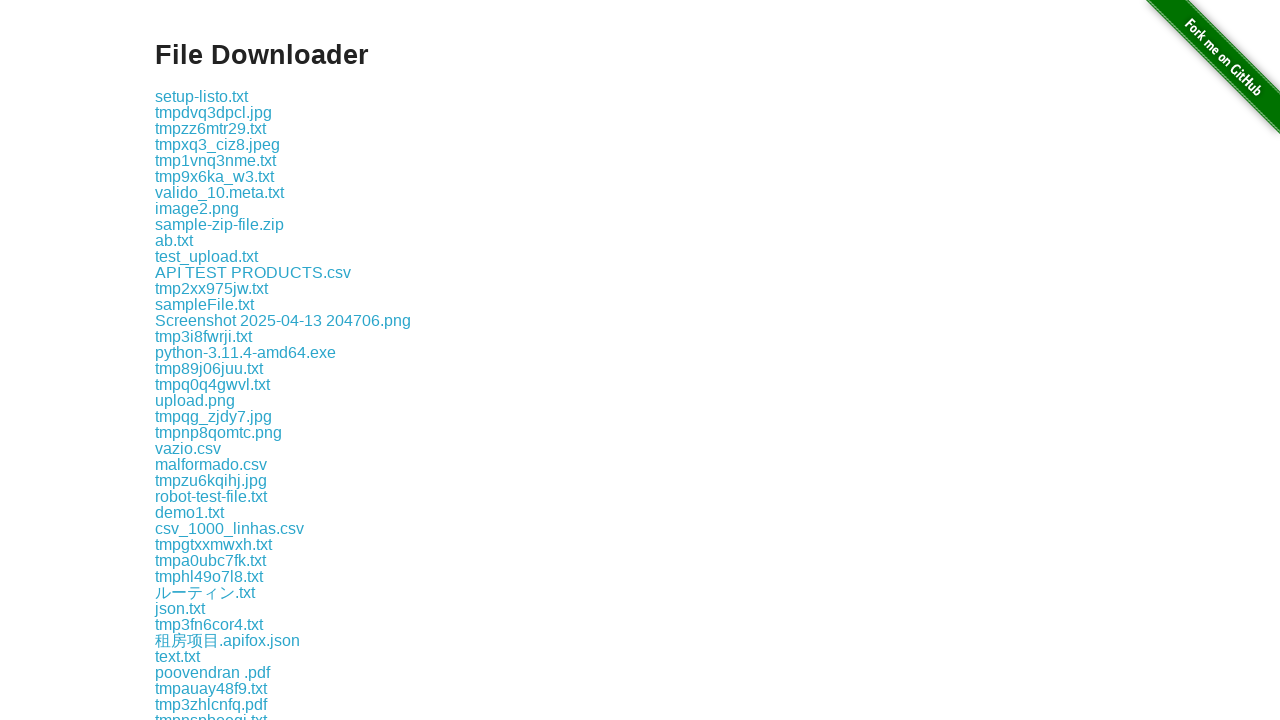

Clicked on LambdaTest.txt download link at (208, 360) on xpath=//a[text()='LambdaTest.txt']
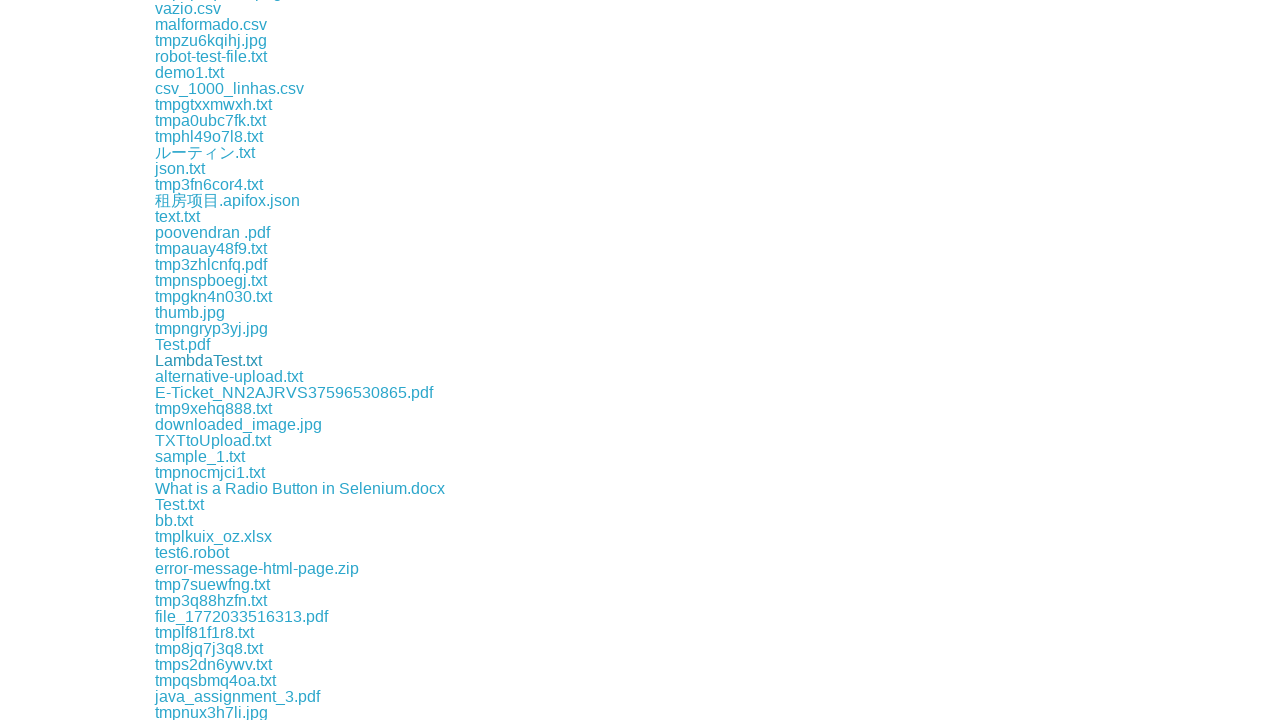

File download started and captured at (208, 360) on xpath=//a[text()='LambdaTest.txt']
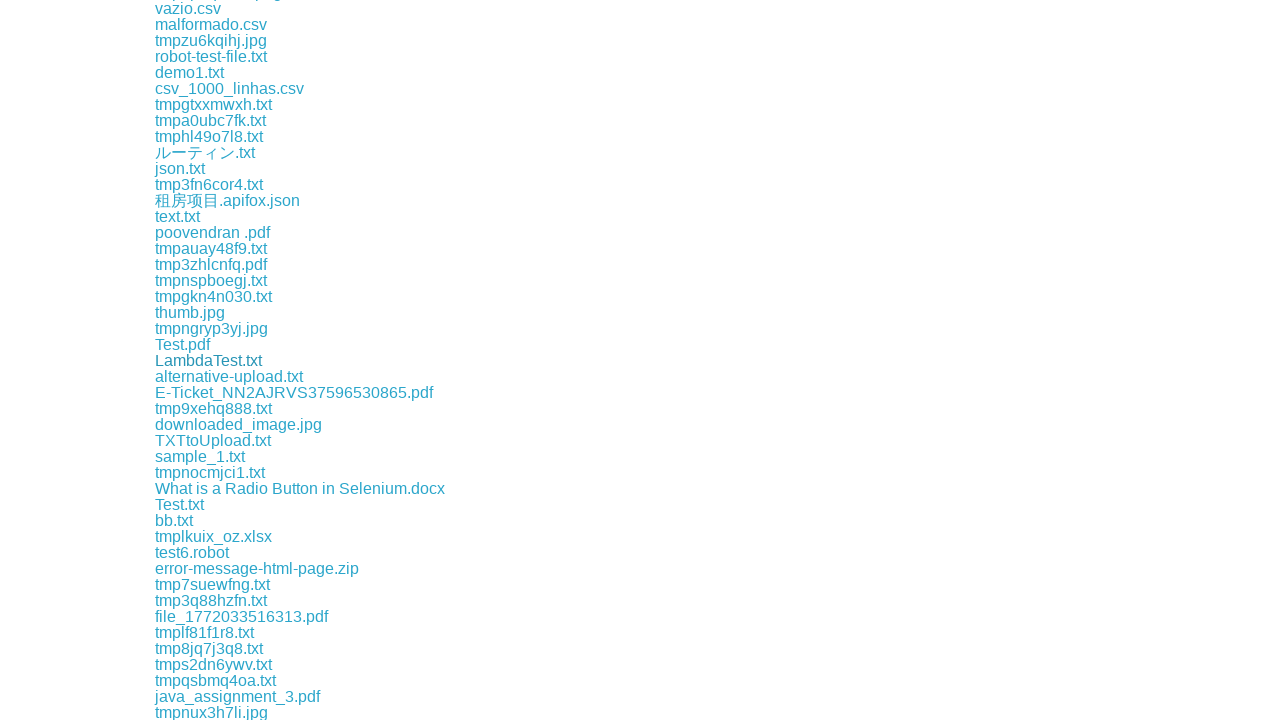

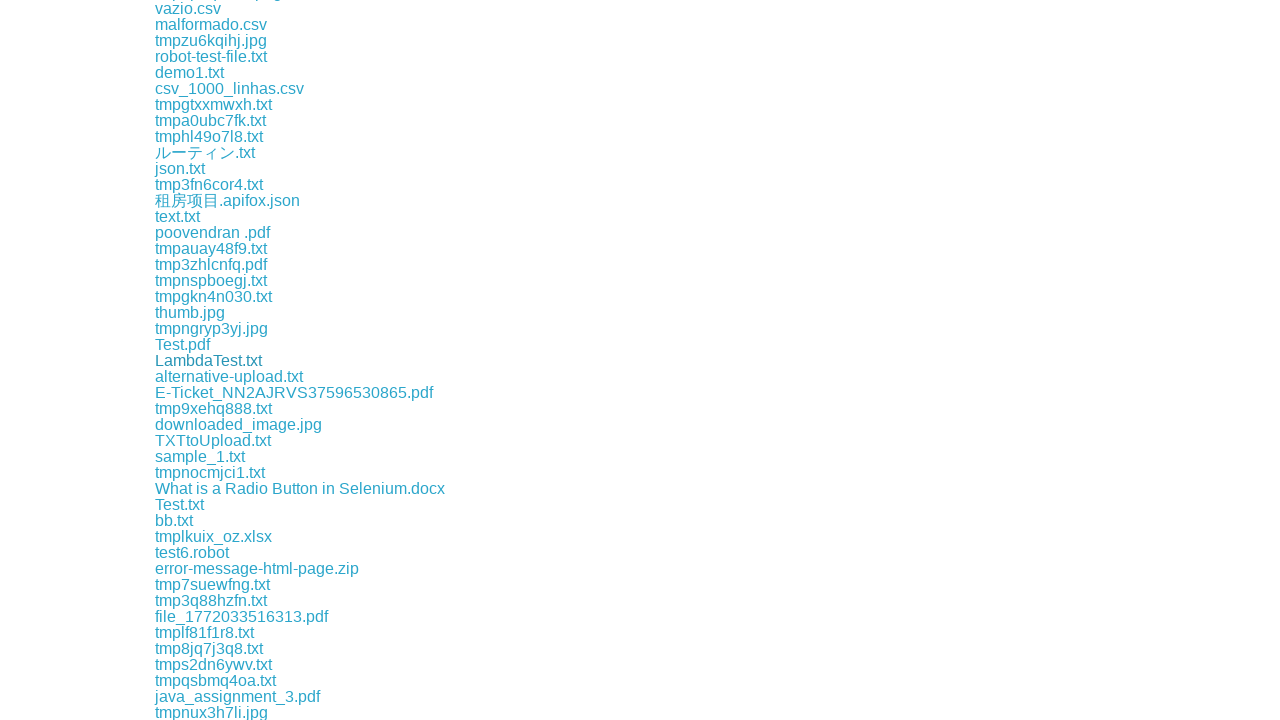